Waits for a price to reach $100, clicks book button, solves a math problem and submits the answer

Starting URL: http://suninjuly.github.io/explicit_wait2.html

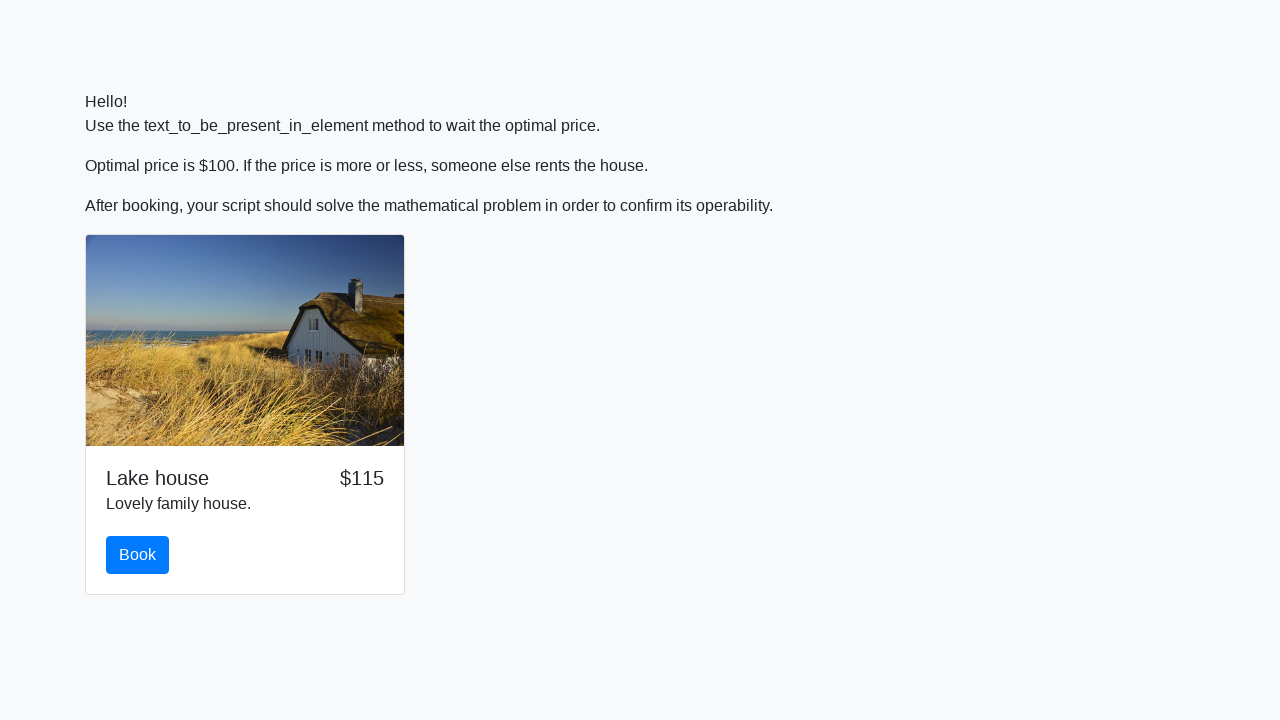

Waited for price to reach $100
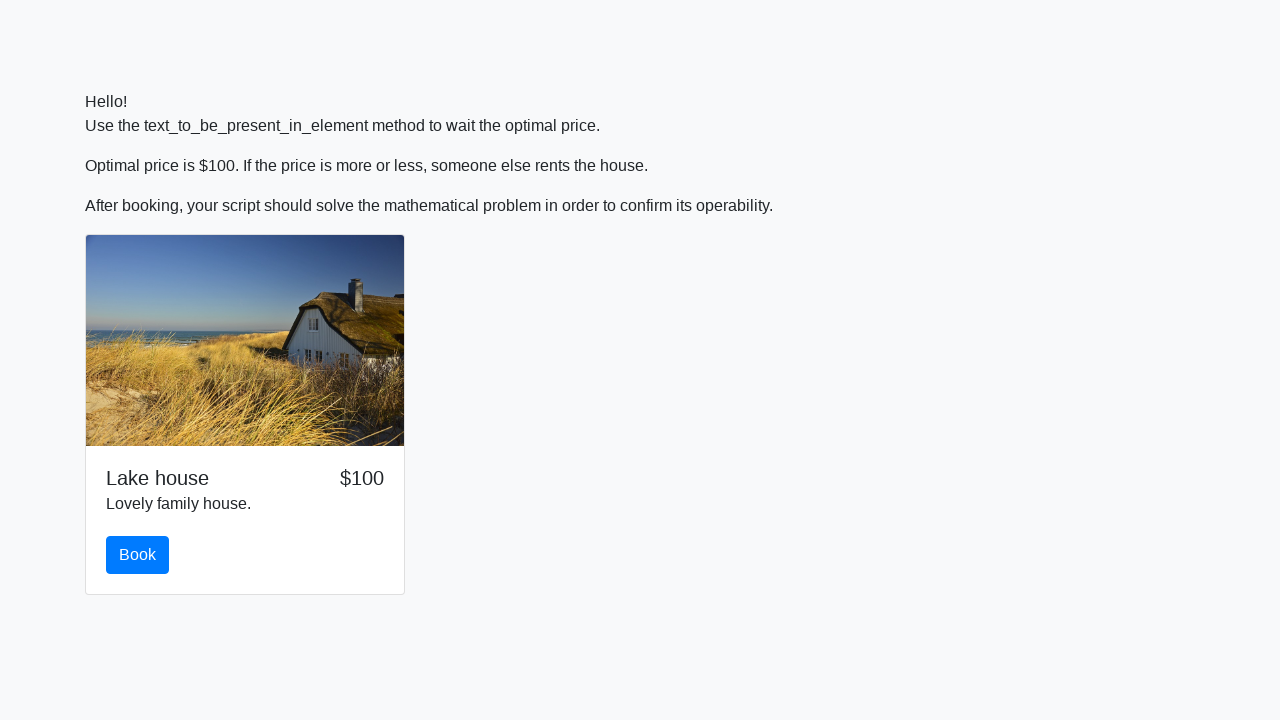

Clicked the book button at (138, 555) on #book
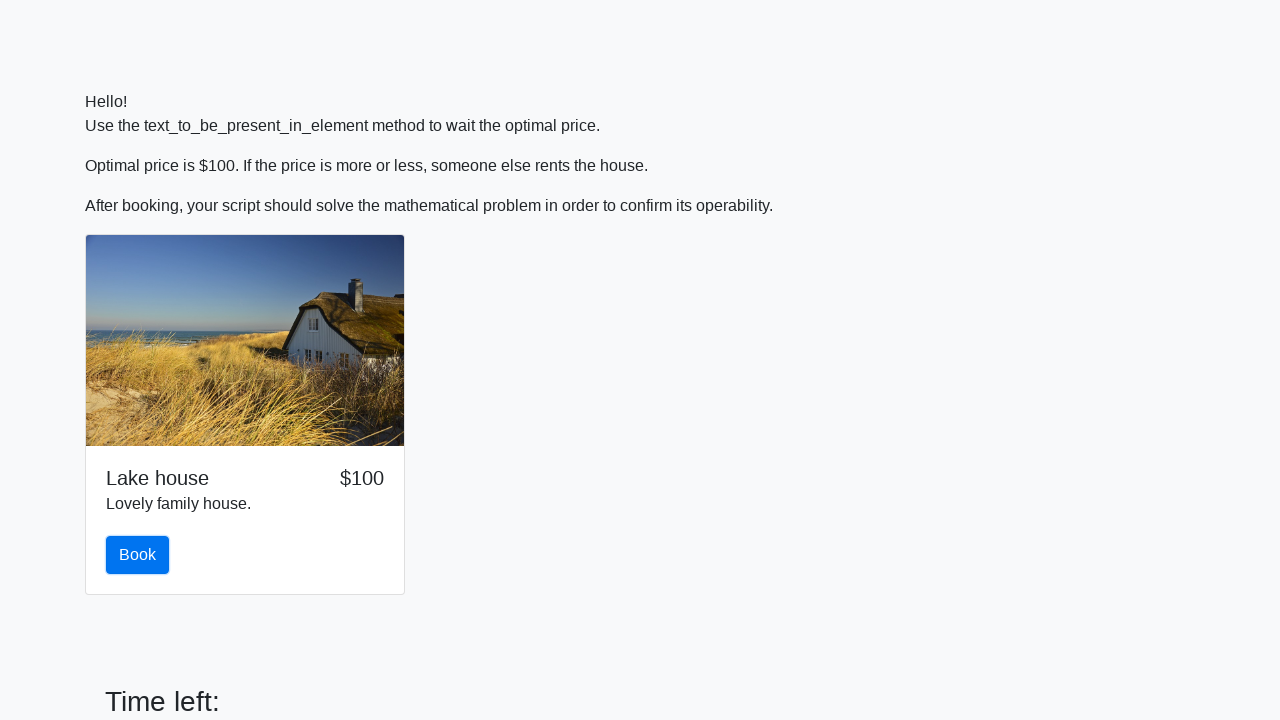

Scrolled to answer field
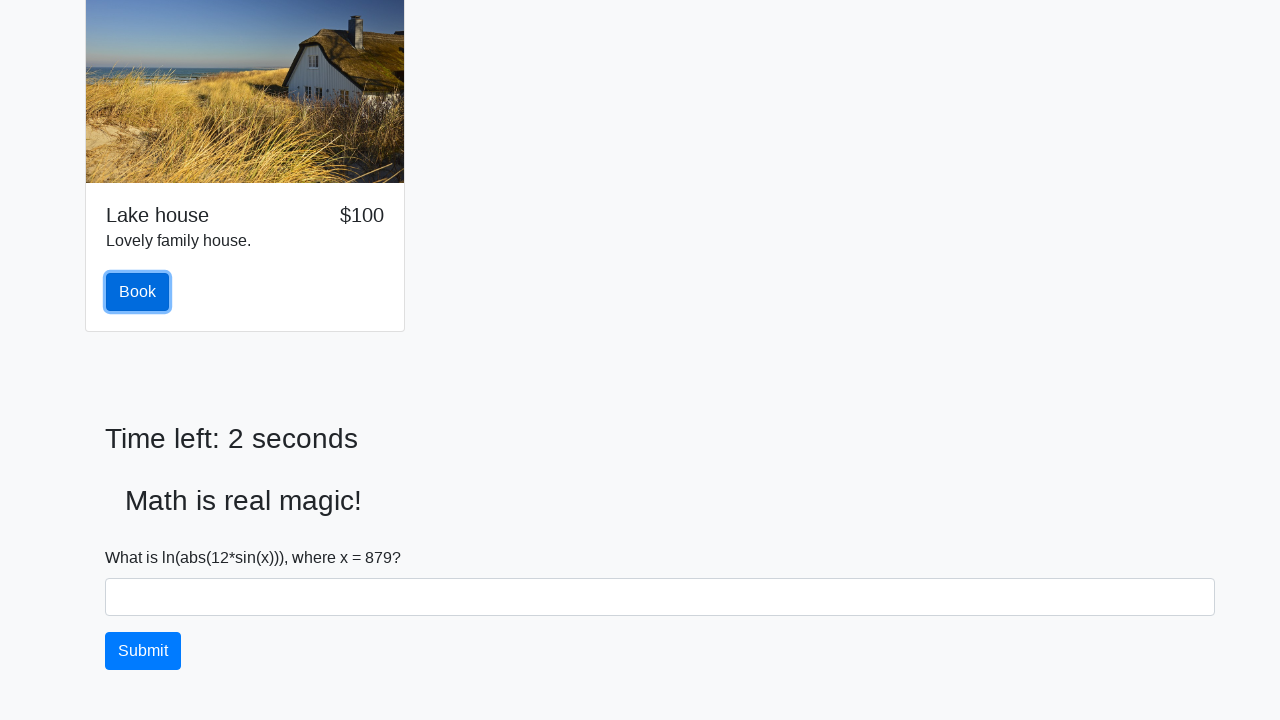

Retrieved input value: 879
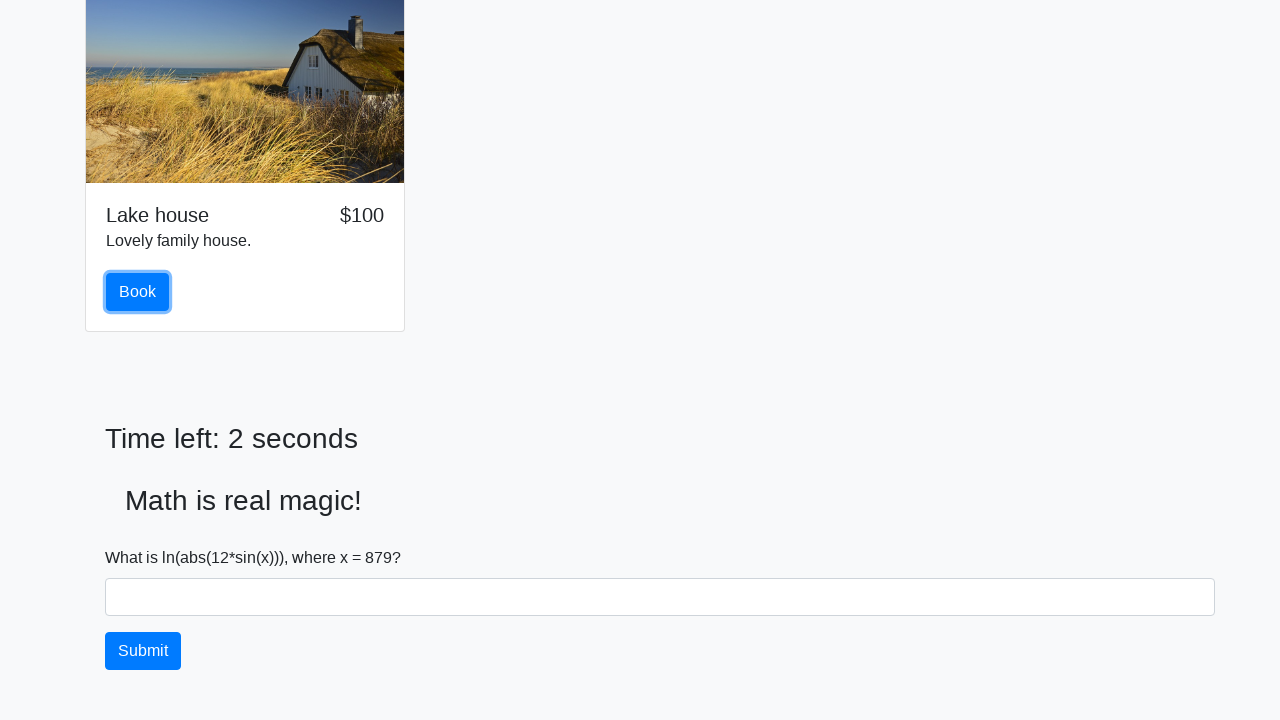

Filled answer field with calculated result on #answer
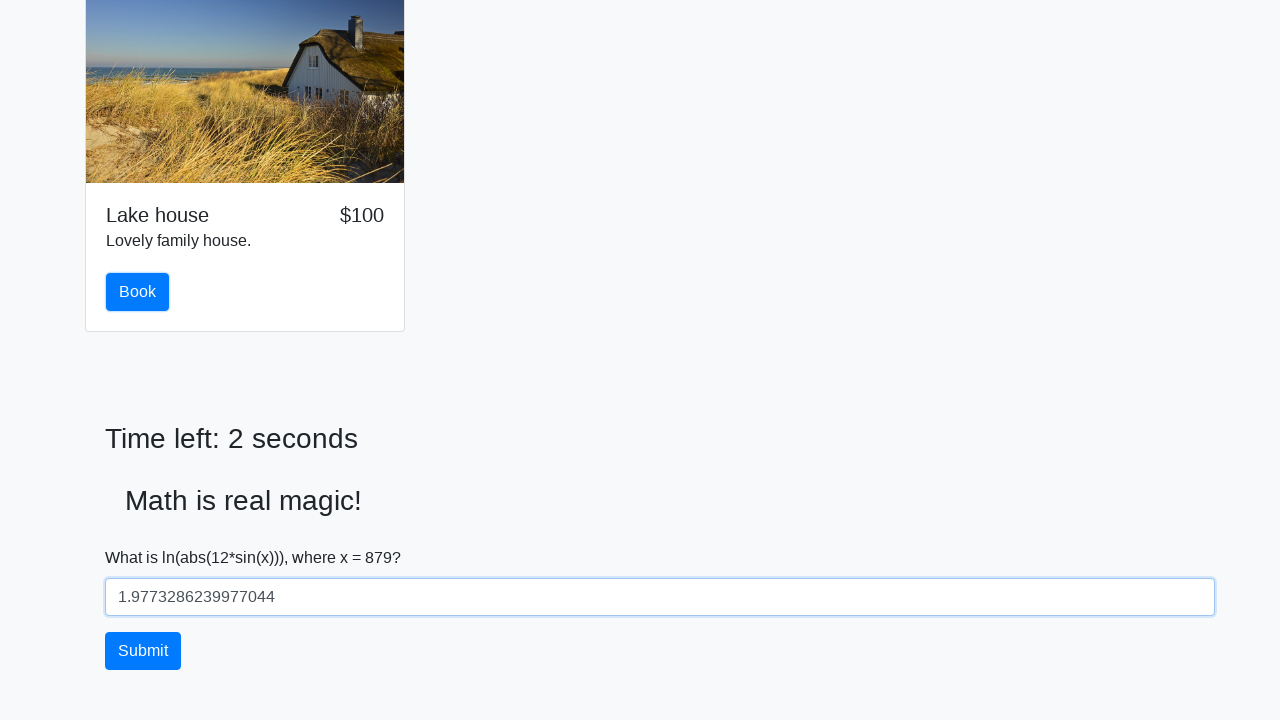

Clicked solve button to submit answer at (143, 651) on #solve
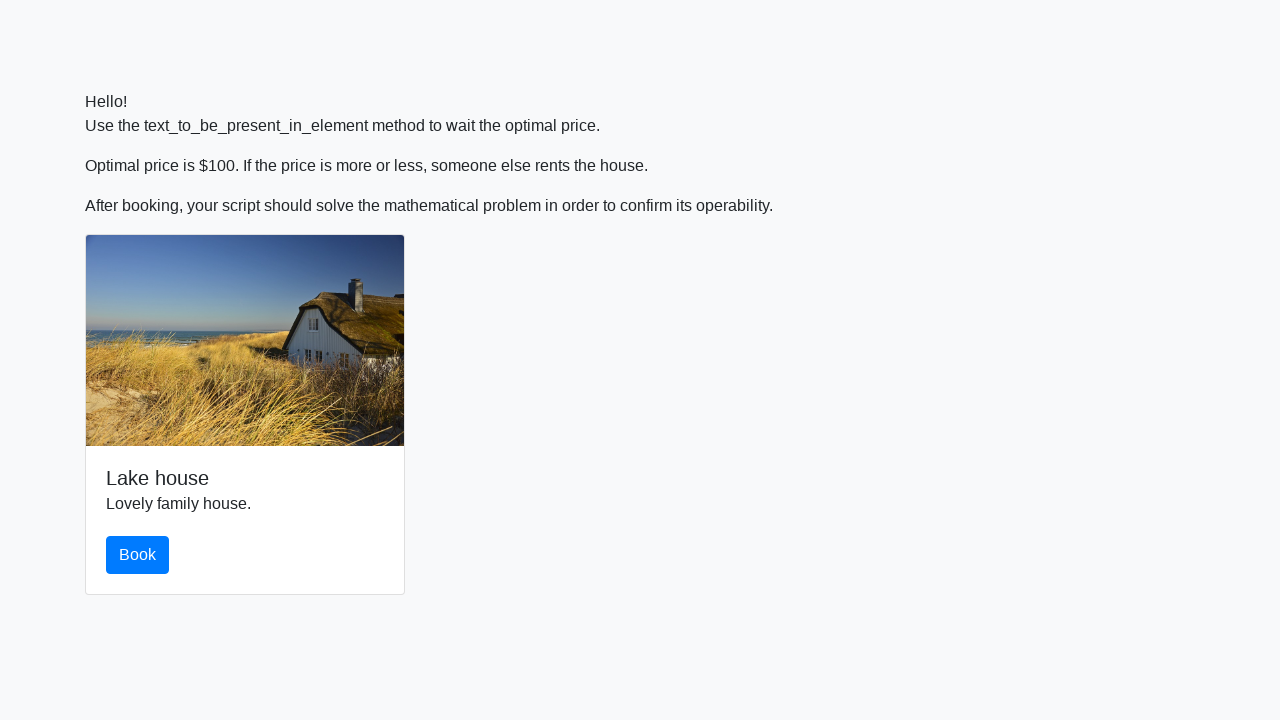

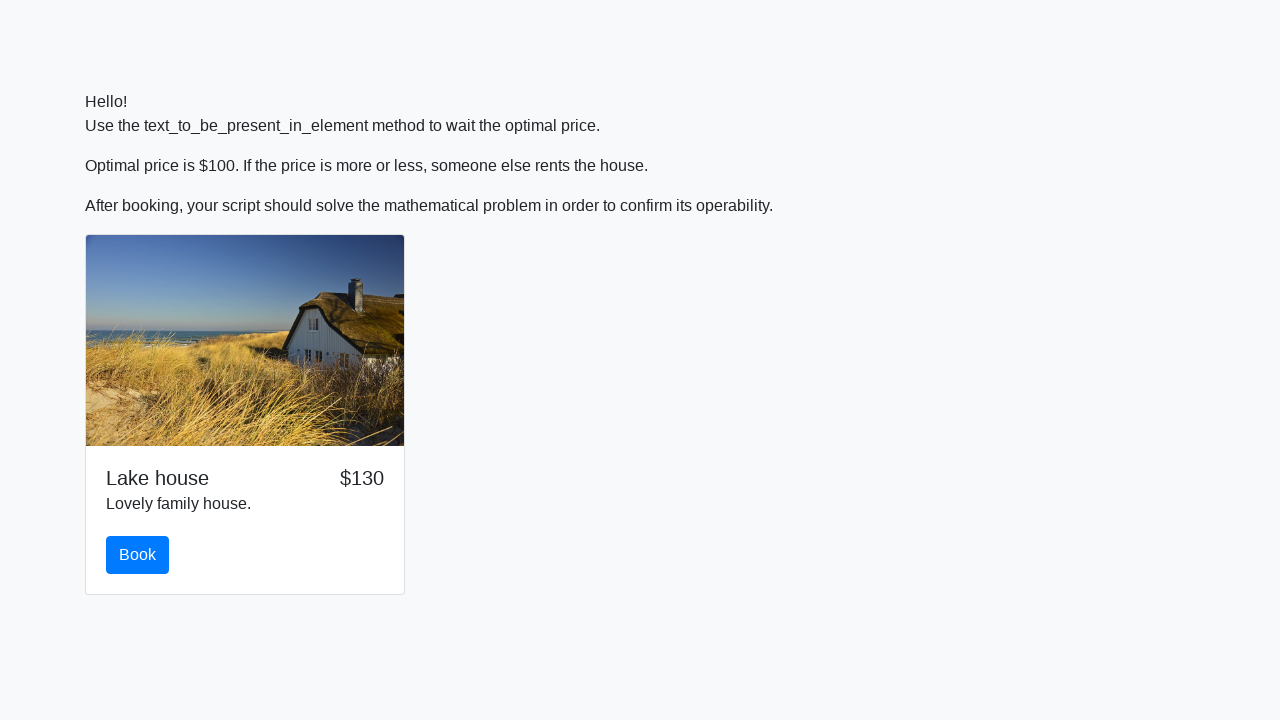